Tests a simple form by filling in first name, last name, city, and country fields using different locator strategies, then submits the form by clicking a button.

Starting URL: http://suninjuly.github.io/simple_form_find_task.html

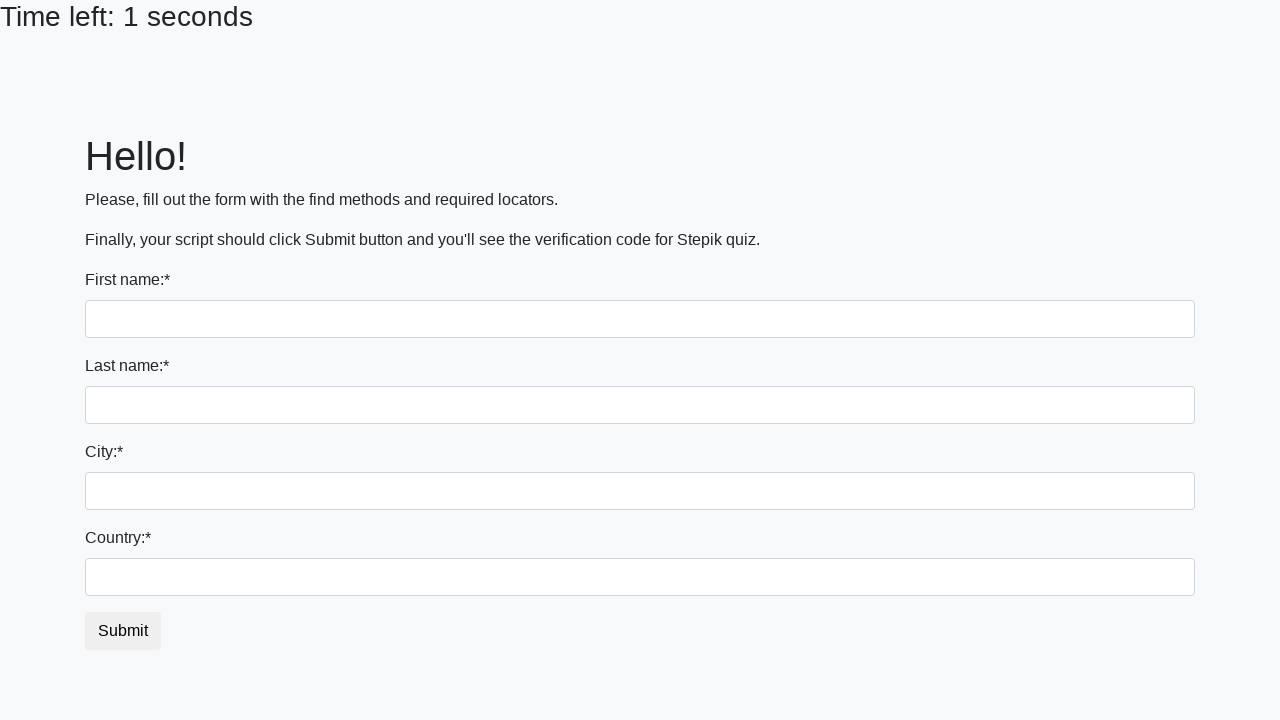

Filled first name field with 'Ivan' on input >> nth=0
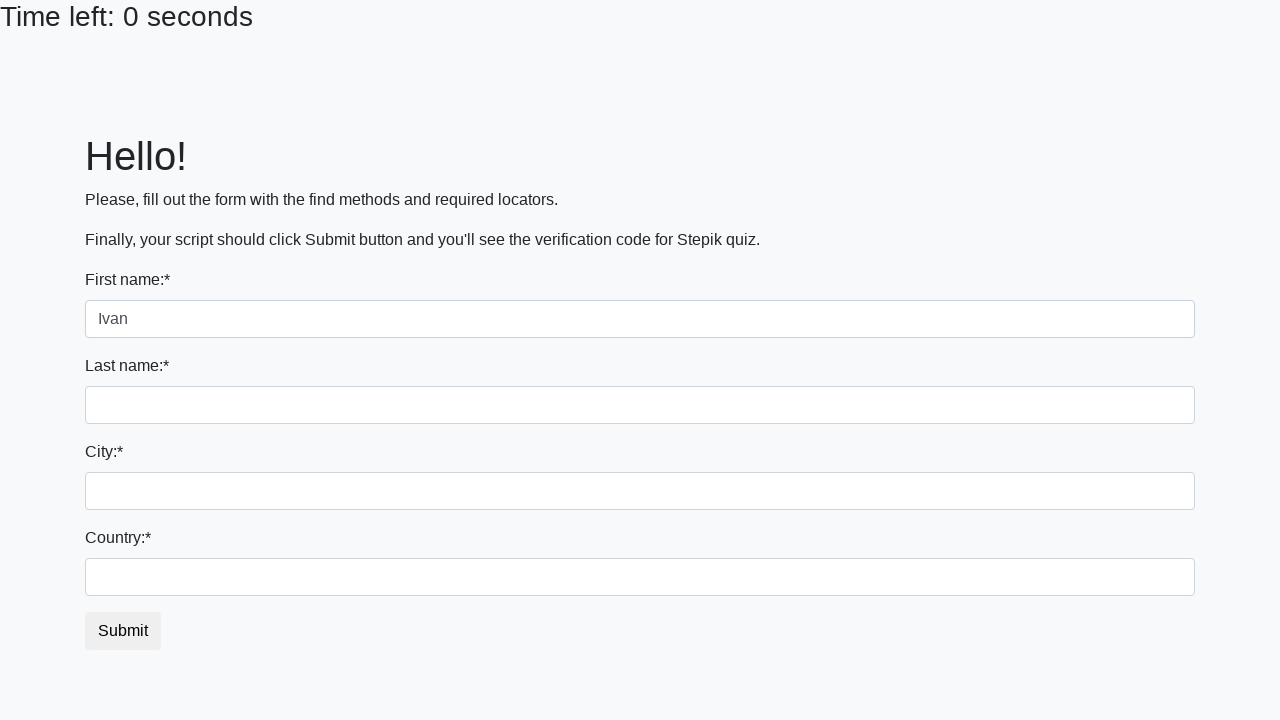

Filled last name field with 'Petrov' on input[name='last_name']
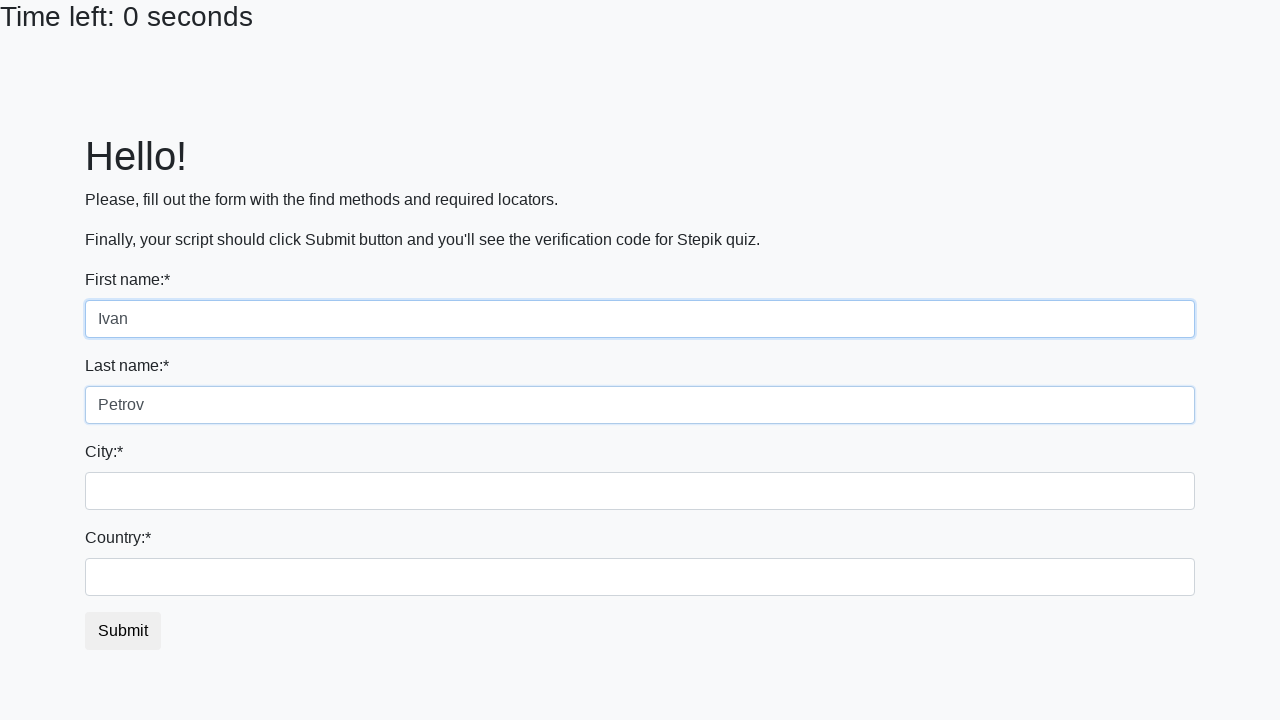

Filled city field with 'Smolensk' on input.city
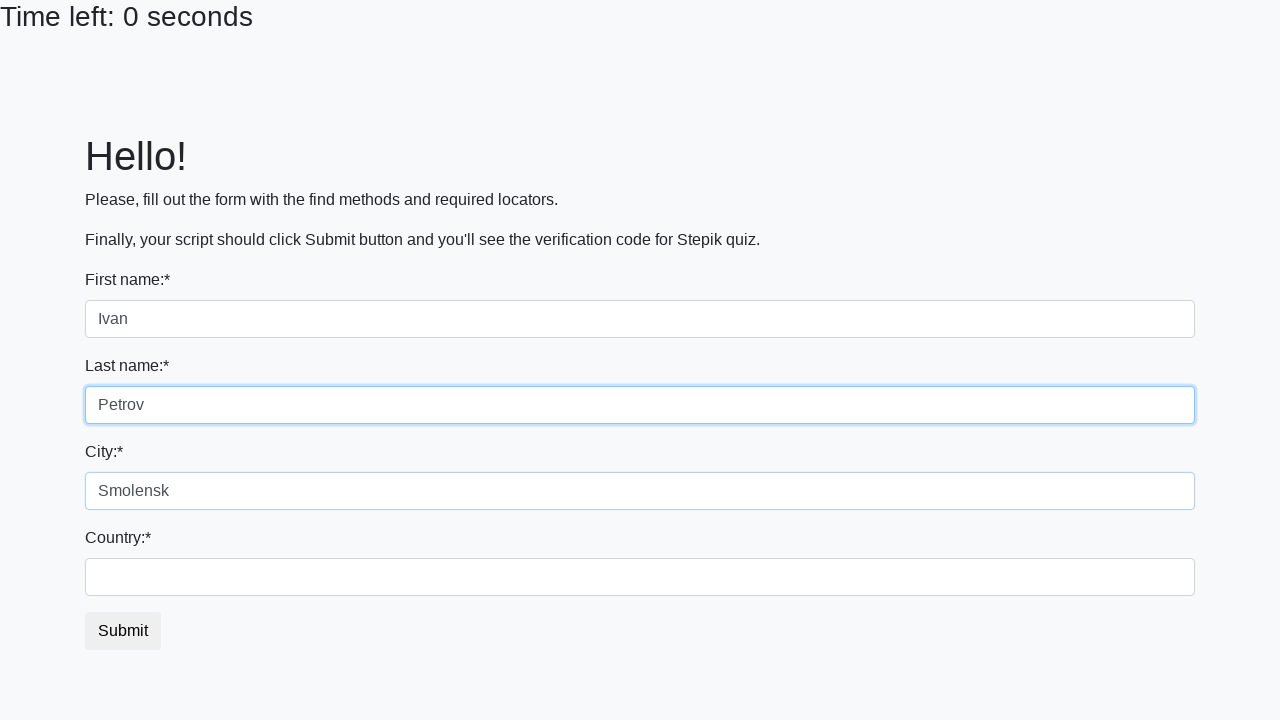

Filled country field with 'Russia' on #country
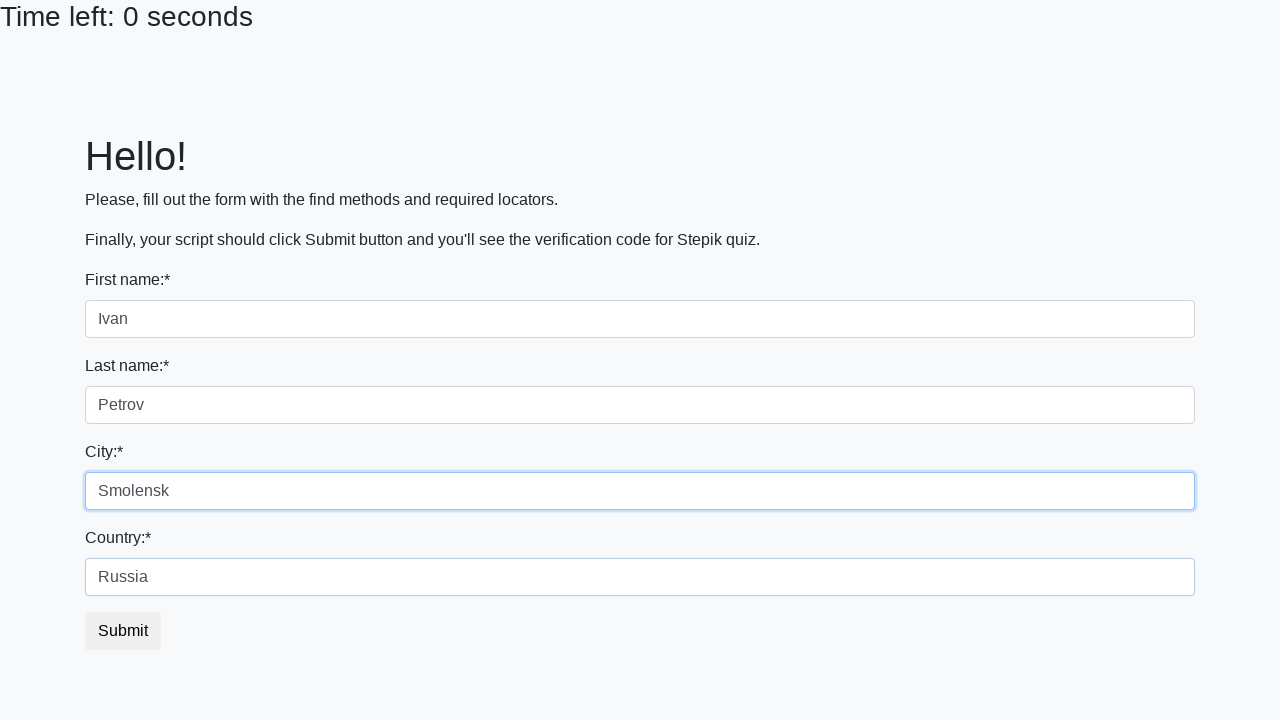

Clicked submit button to submit the form at (123, 631) on button.btn
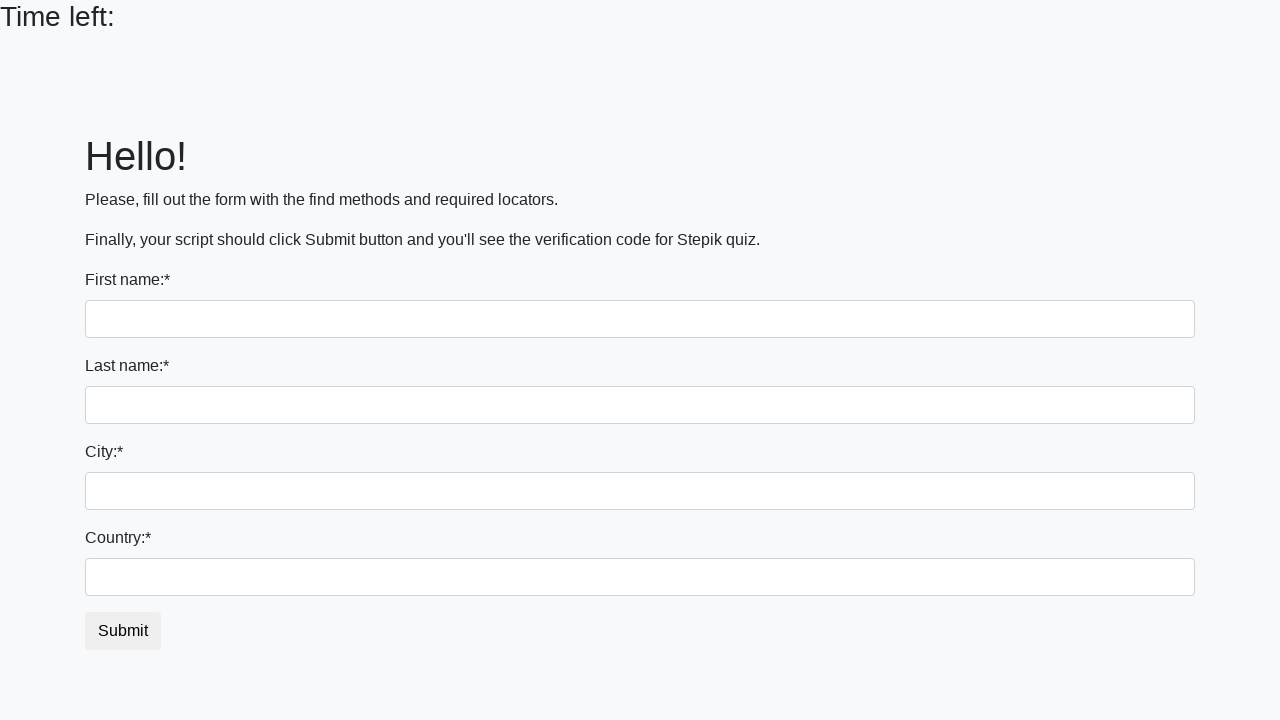

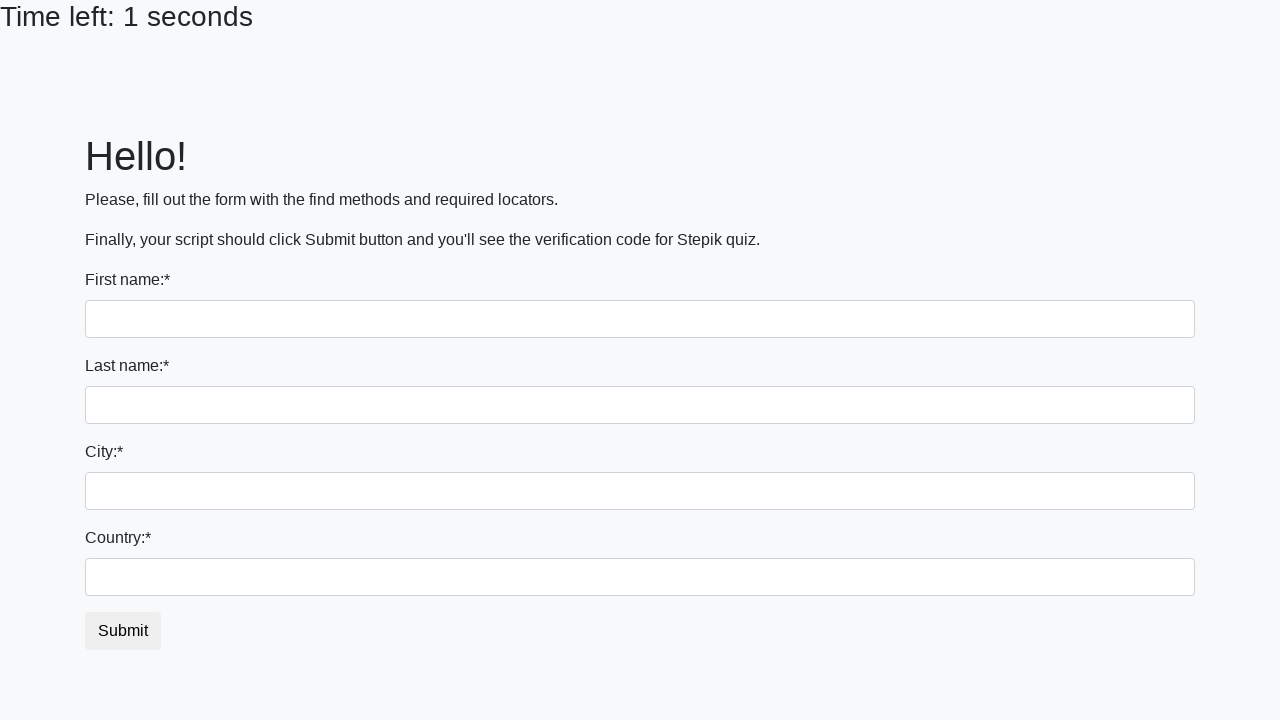